Tests editing a todo item by double-clicking and entering new text

Starting URL: https://demo.playwright.dev/todomvc

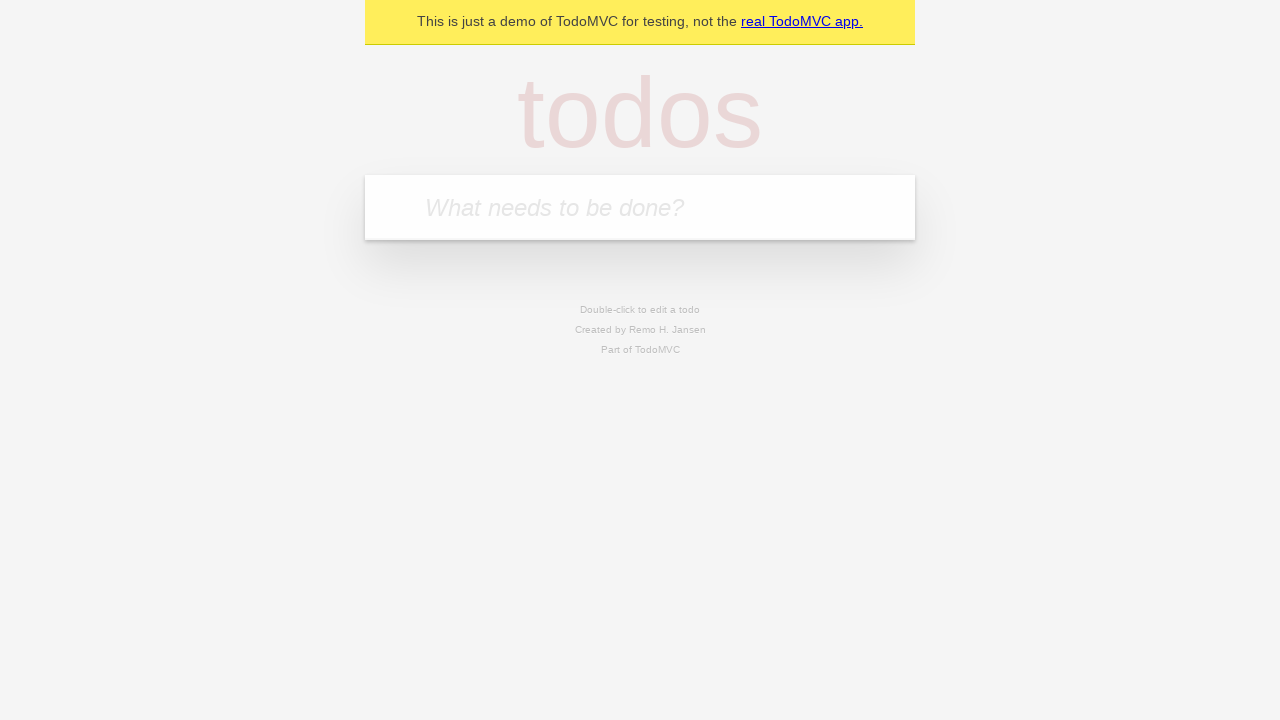

Filled todo input with 'buy some cheese' on internal:attr=[placeholder="What needs to be done?"i]
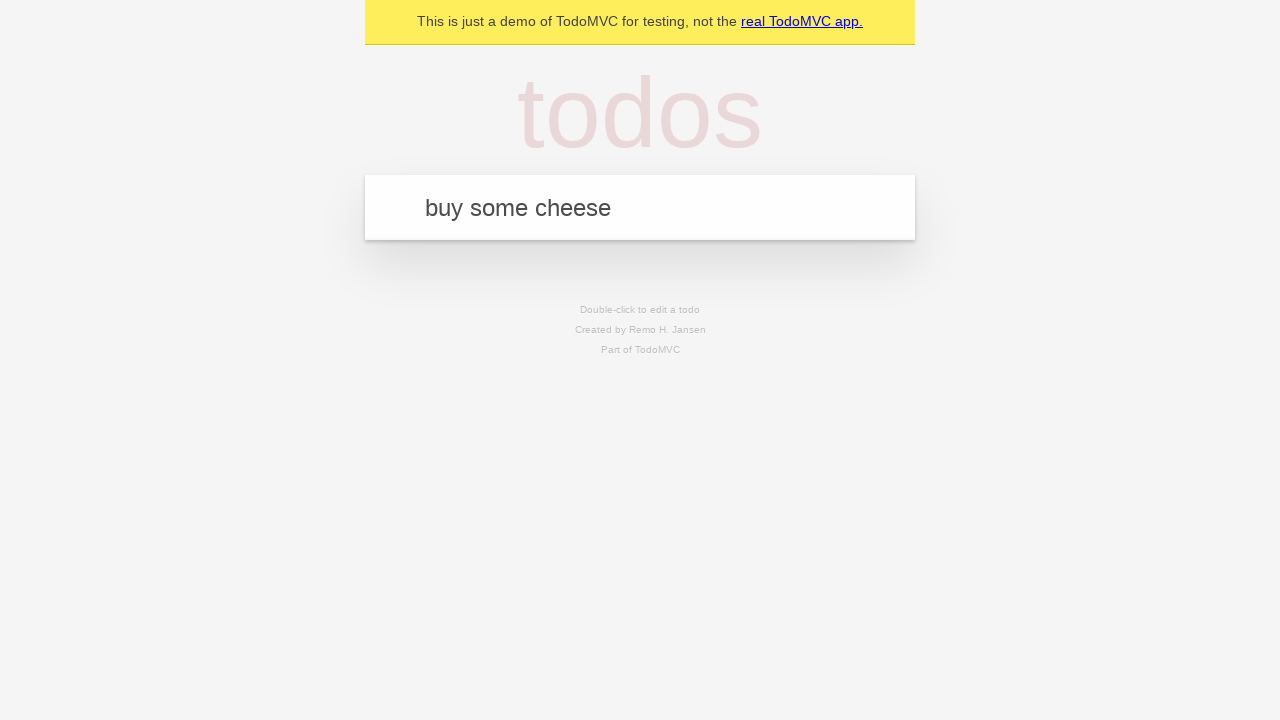

Pressed Enter to create first todo on internal:attr=[placeholder="What needs to be done?"i]
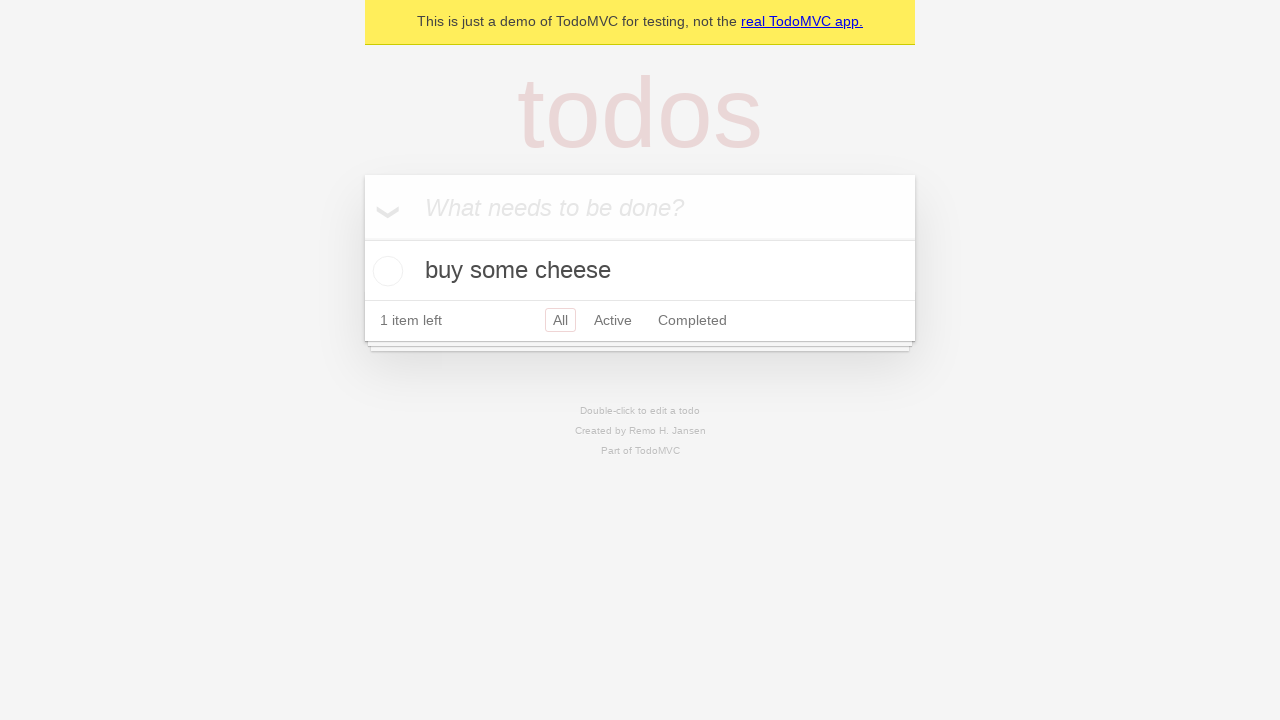

Filled todo input with 'feed the cat' on internal:attr=[placeholder="What needs to be done?"i]
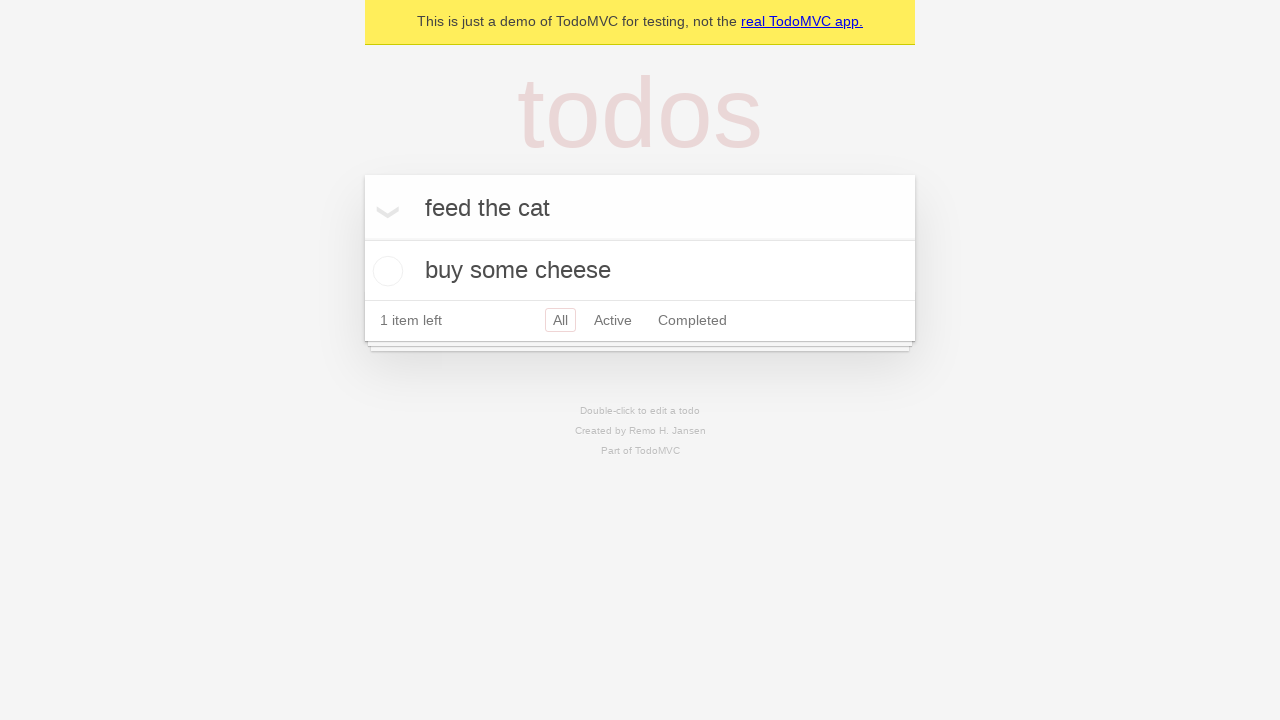

Pressed Enter to create second todo on internal:attr=[placeholder="What needs to be done?"i]
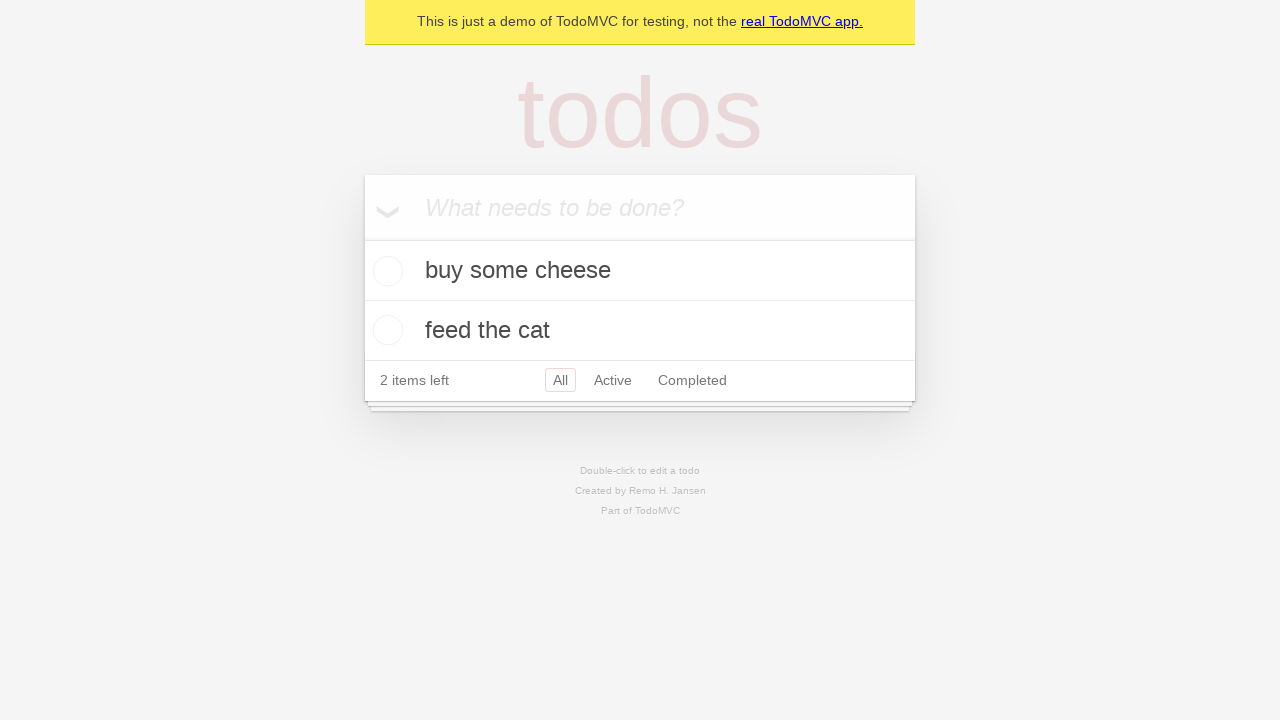

Filled todo input with 'book a doctors appointment' on internal:attr=[placeholder="What needs to be done?"i]
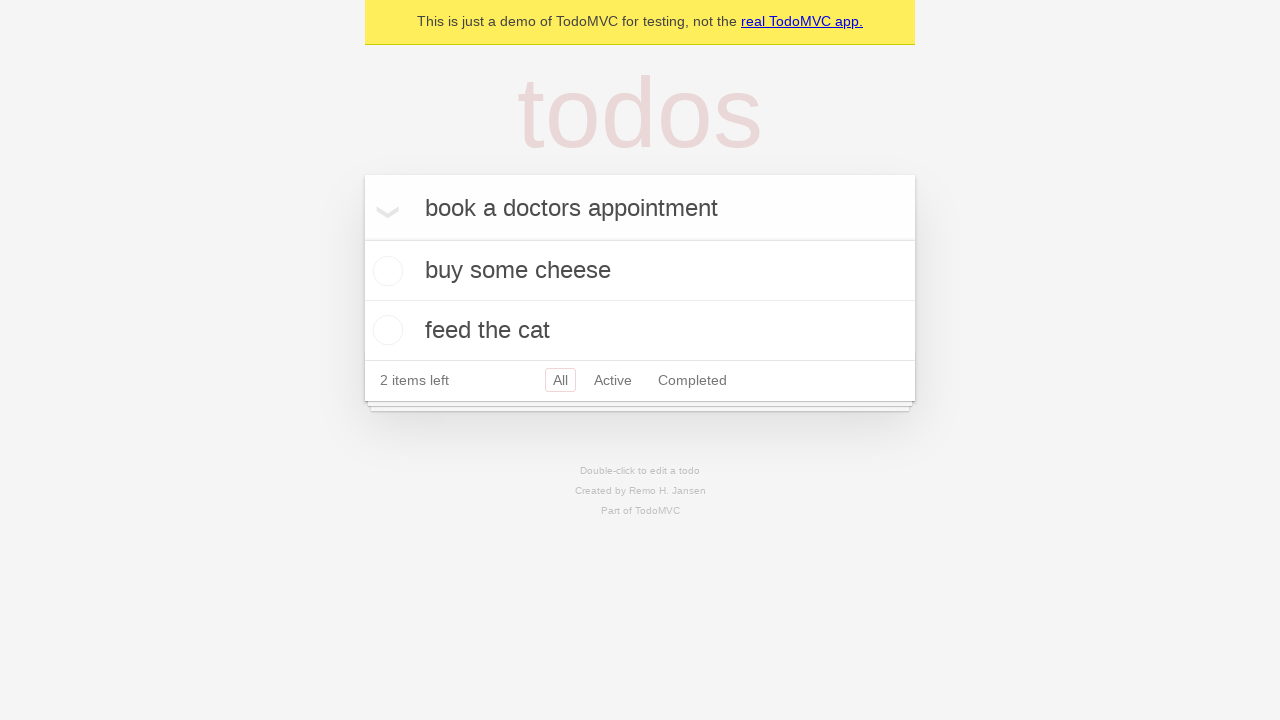

Pressed Enter to create third todo on internal:attr=[placeholder="What needs to be done?"i]
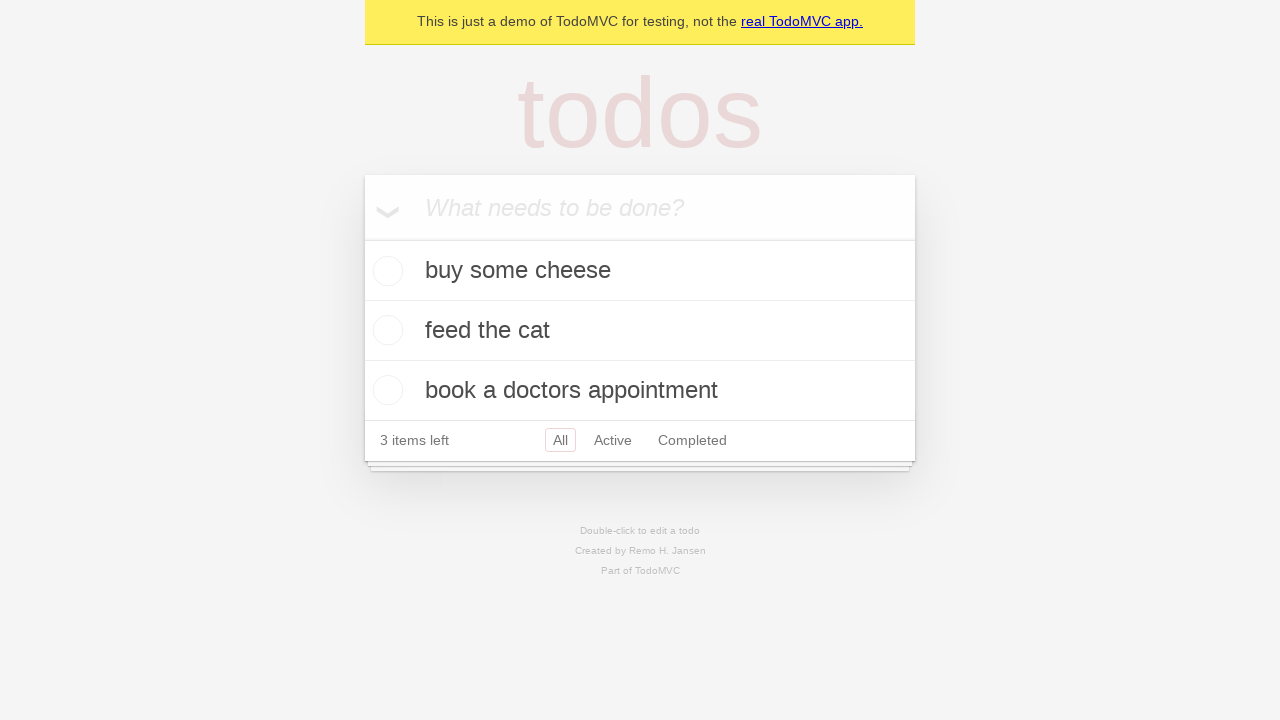

Double-clicked second todo item to enter edit mode at (640, 331) on [data-testid='todo-item'] >> nth=1
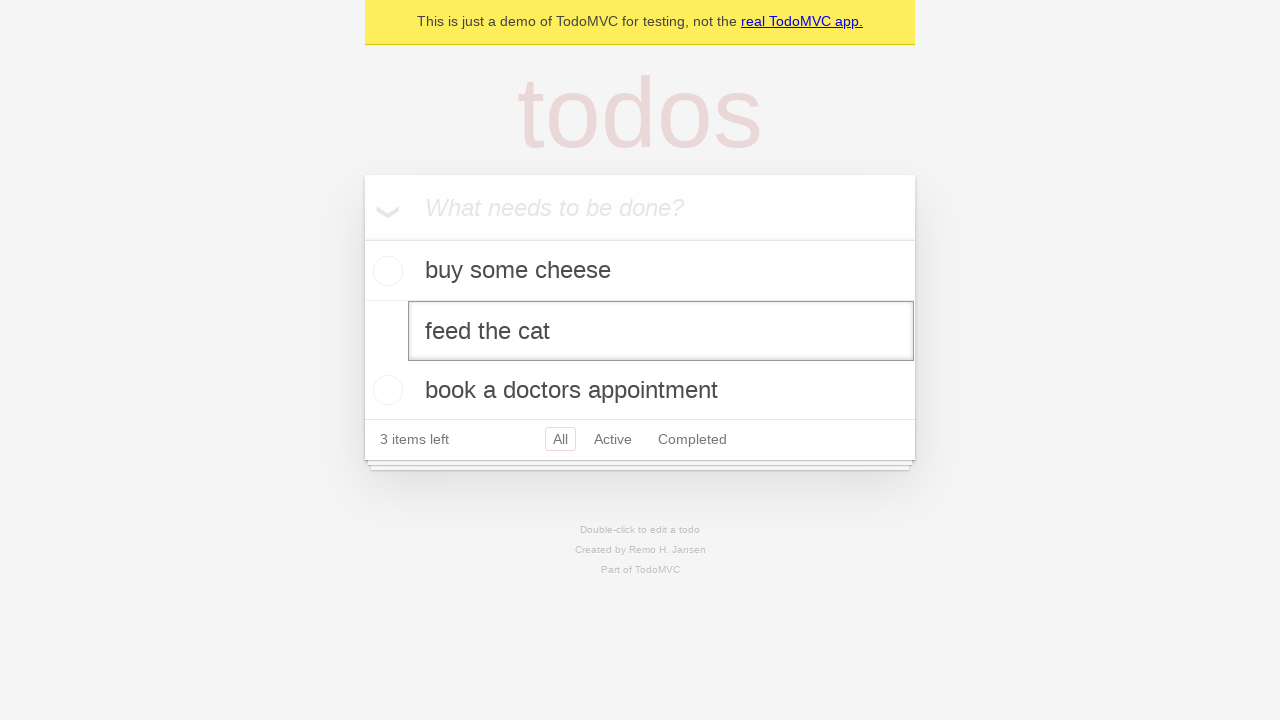

Filled edit textbox with 'buy some sausages' on [data-testid='todo-item'] >> nth=1 >> internal:role=textbox[name="Edit"i]
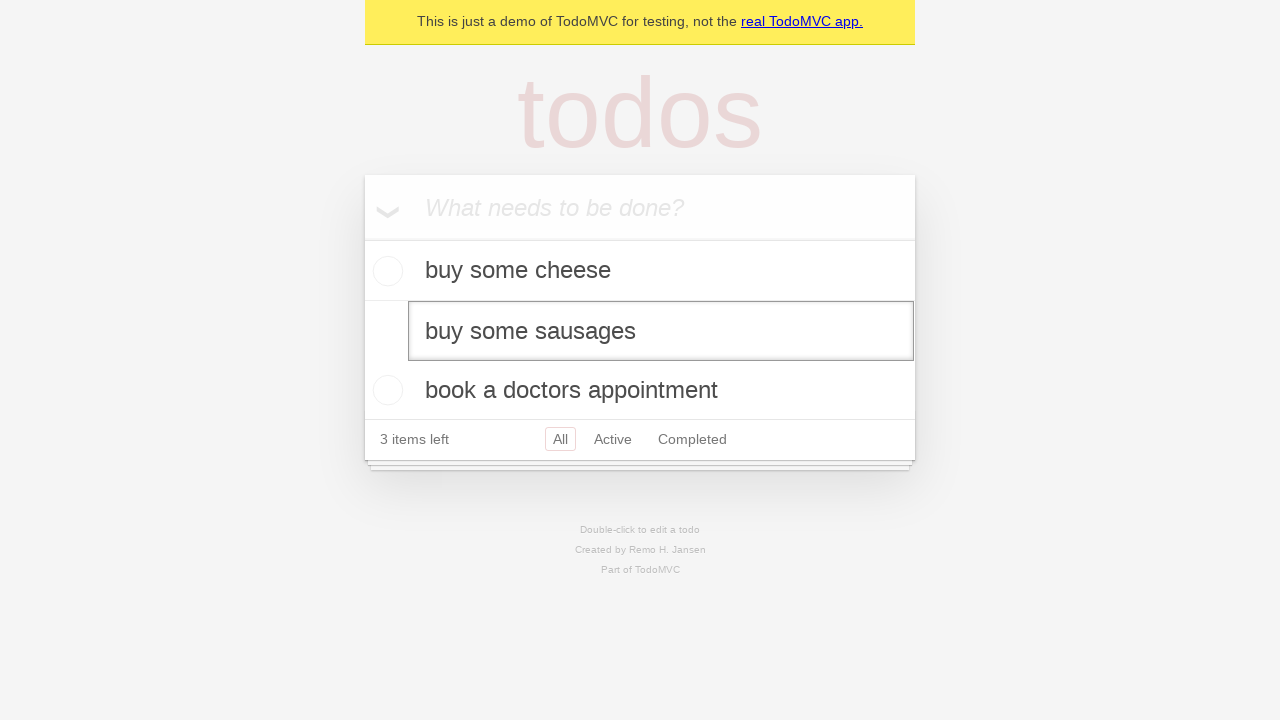

Pressed Enter to confirm todo edit on [data-testid='todo-item'] >> nth=1 >> internal:role=textbox[name="Edit"i]
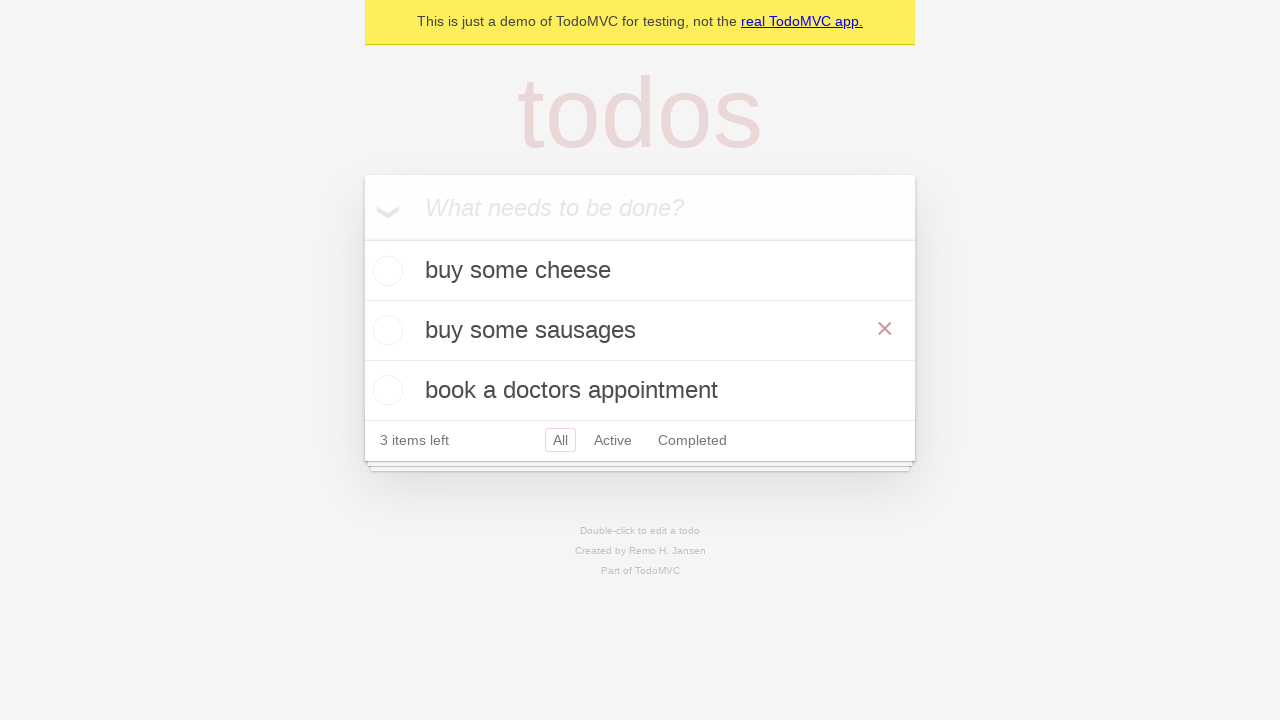

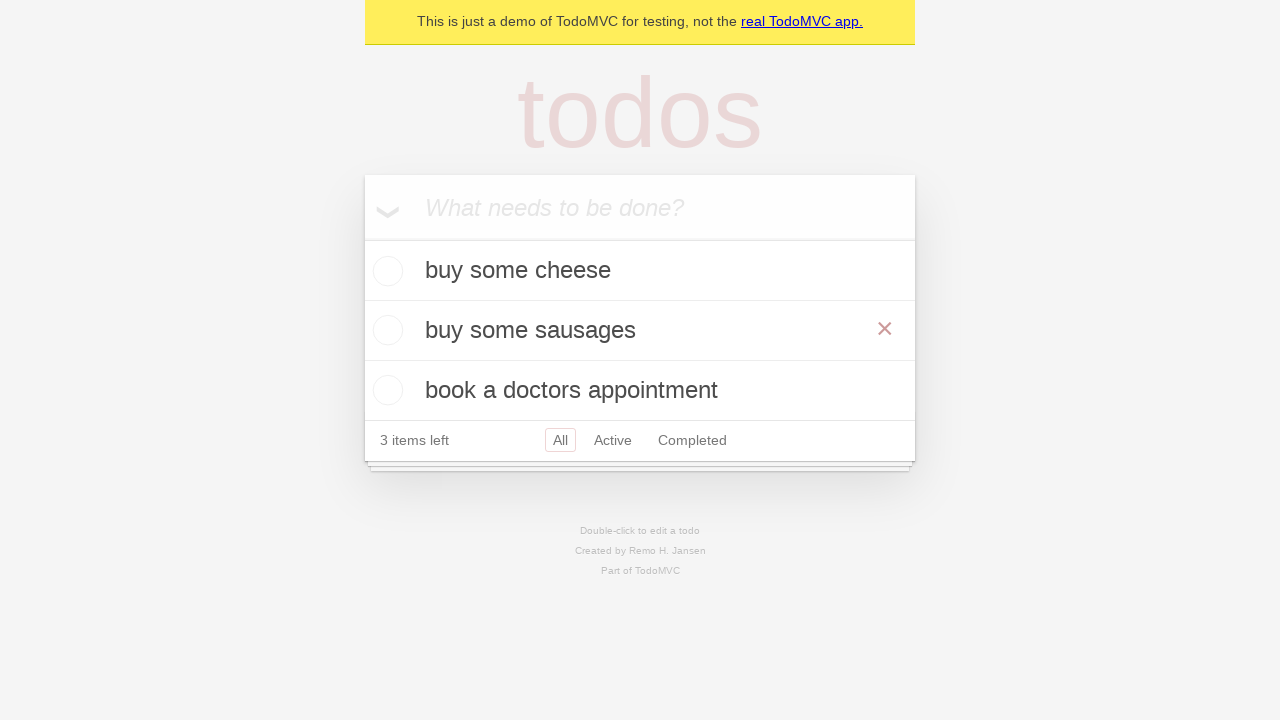